Selects multiple options in a multi-select box then deselects one by visible text

Starting URL: https://omayo.blogspot.com/

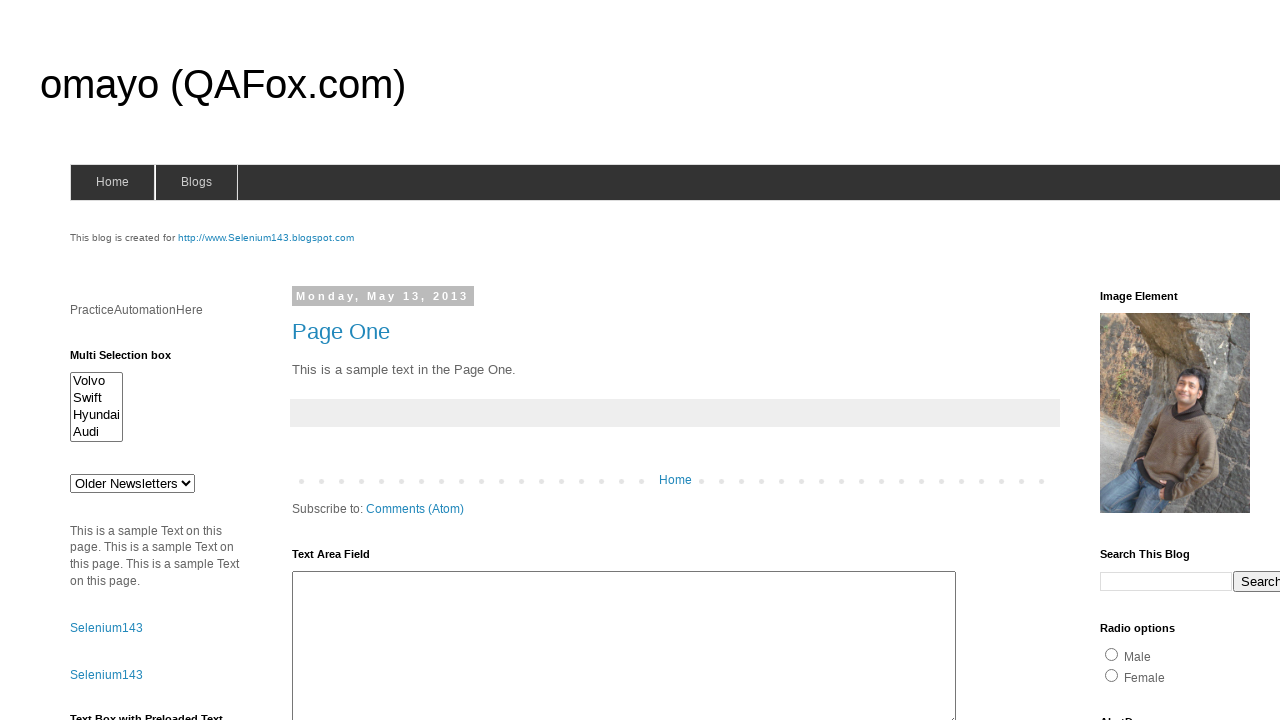

Selected multiple options in multi-select box: Volvo, Swift, Hyundai, Audi on #multiselect1
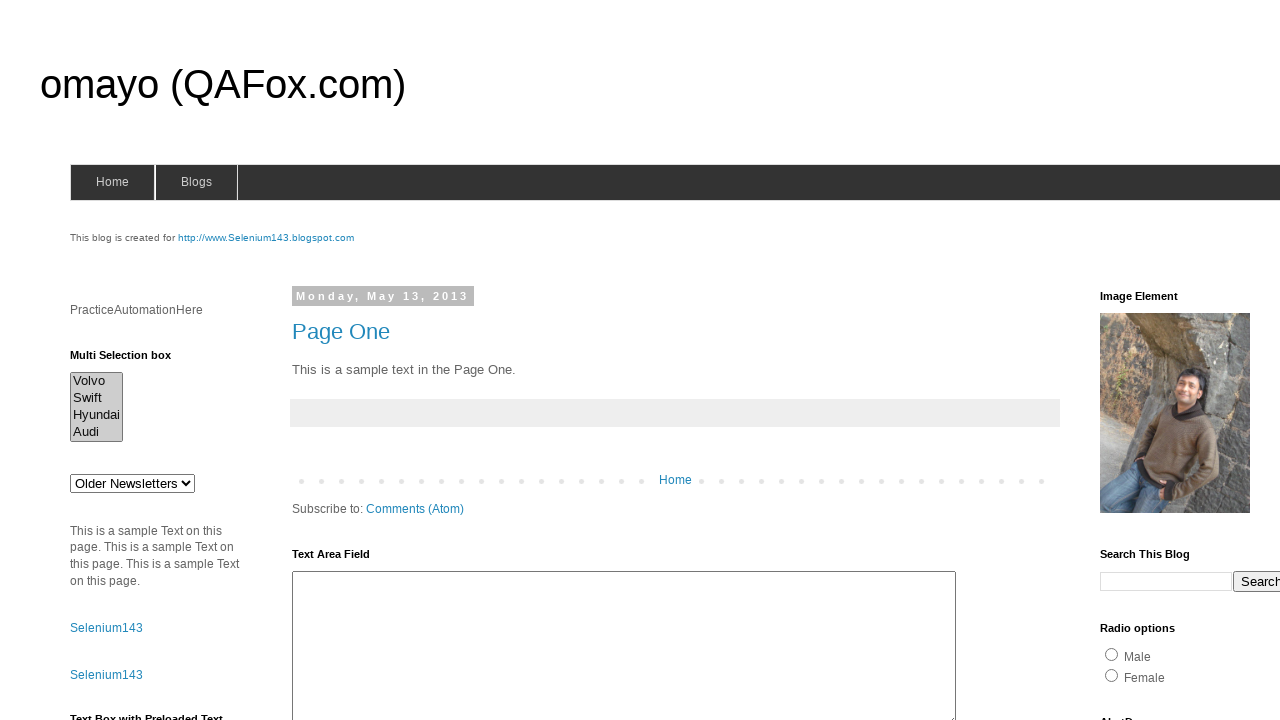

Retrieved current selections and filtered out 'Audi'
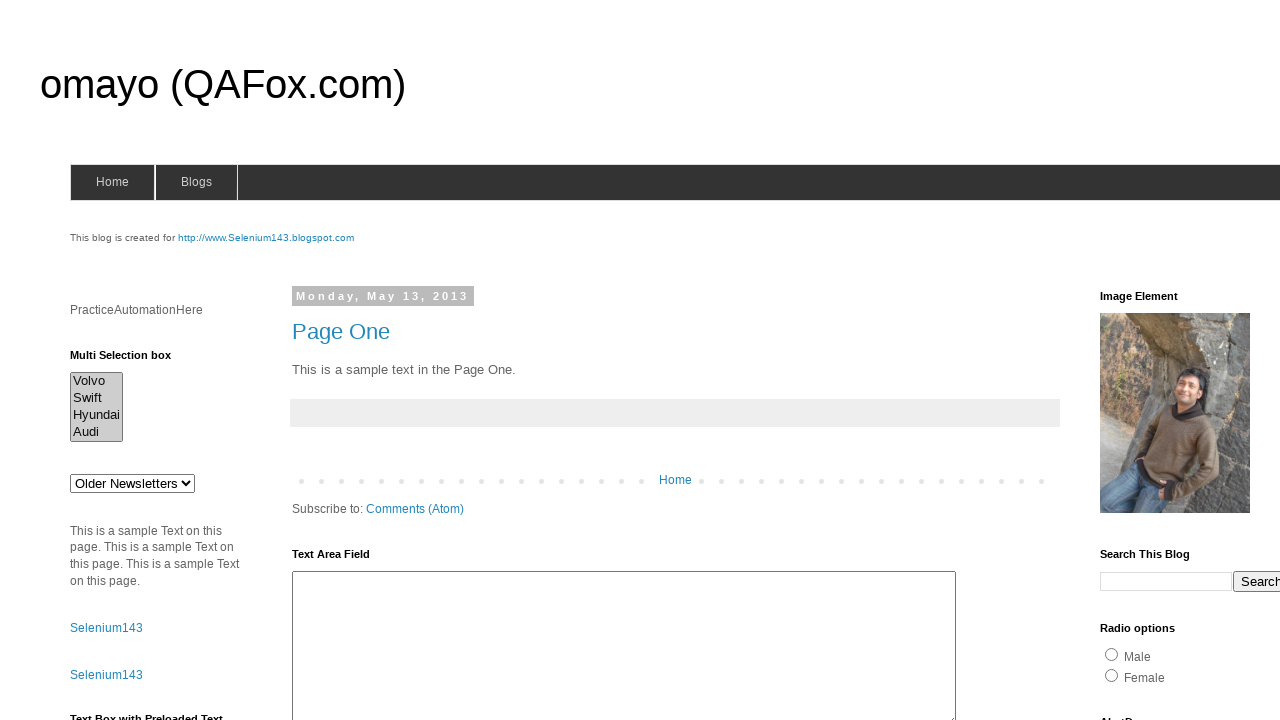

Deselected 'Audi' from multi-select box by visible text on #multiselect1
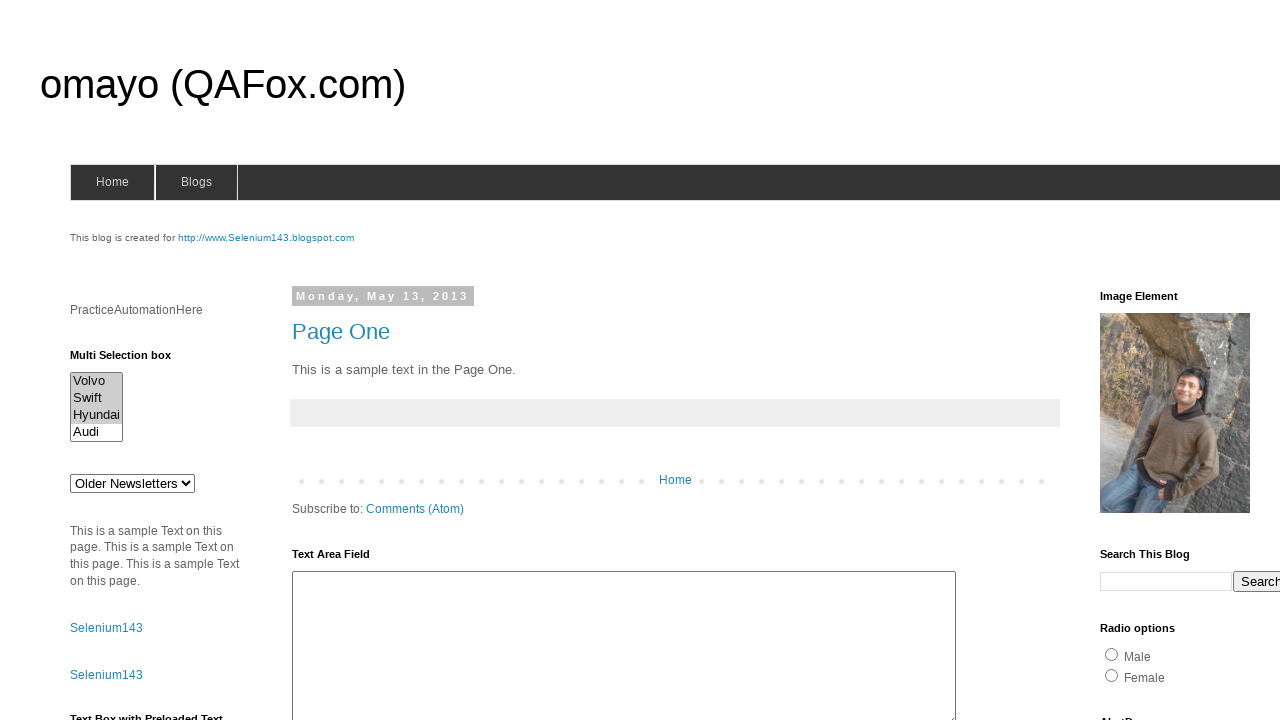

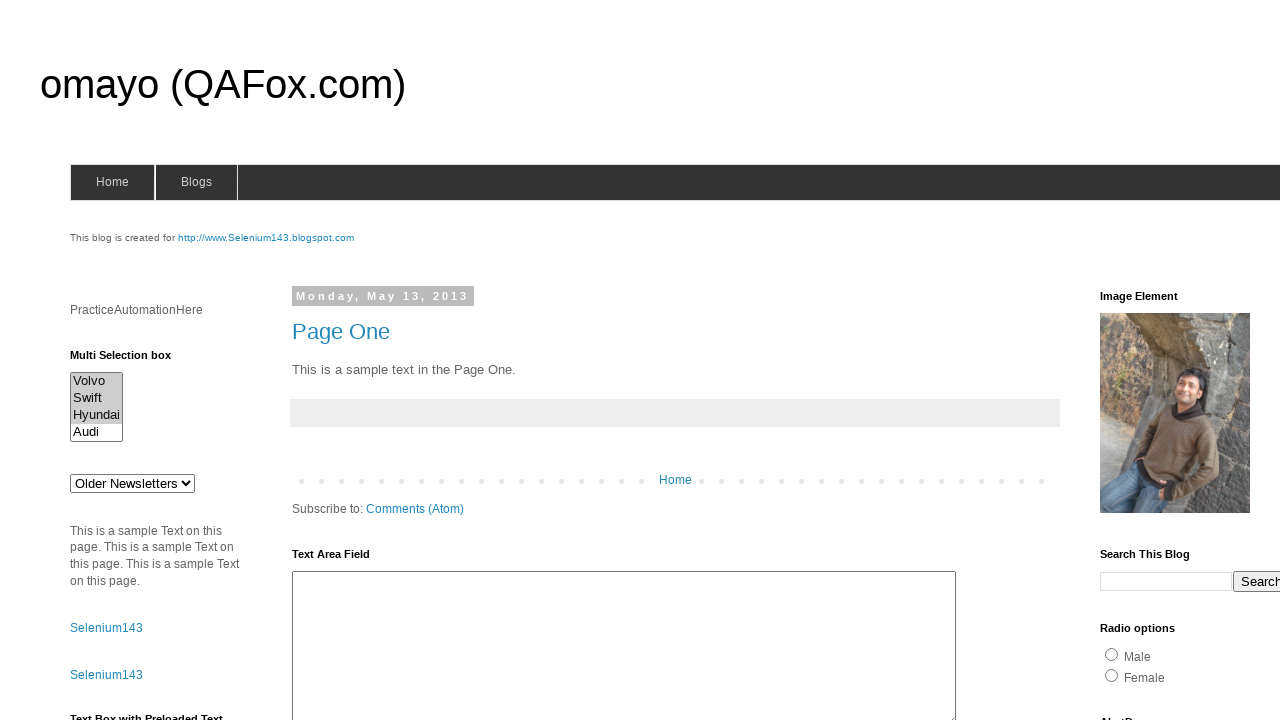